Tests JavaScript confirmation alert handling by clicking a button to trigger the alert, accepting it, and verifying the result text displayed on the page.

Starting URL: http://the-internet.herokuapp.com/javascript_alerts

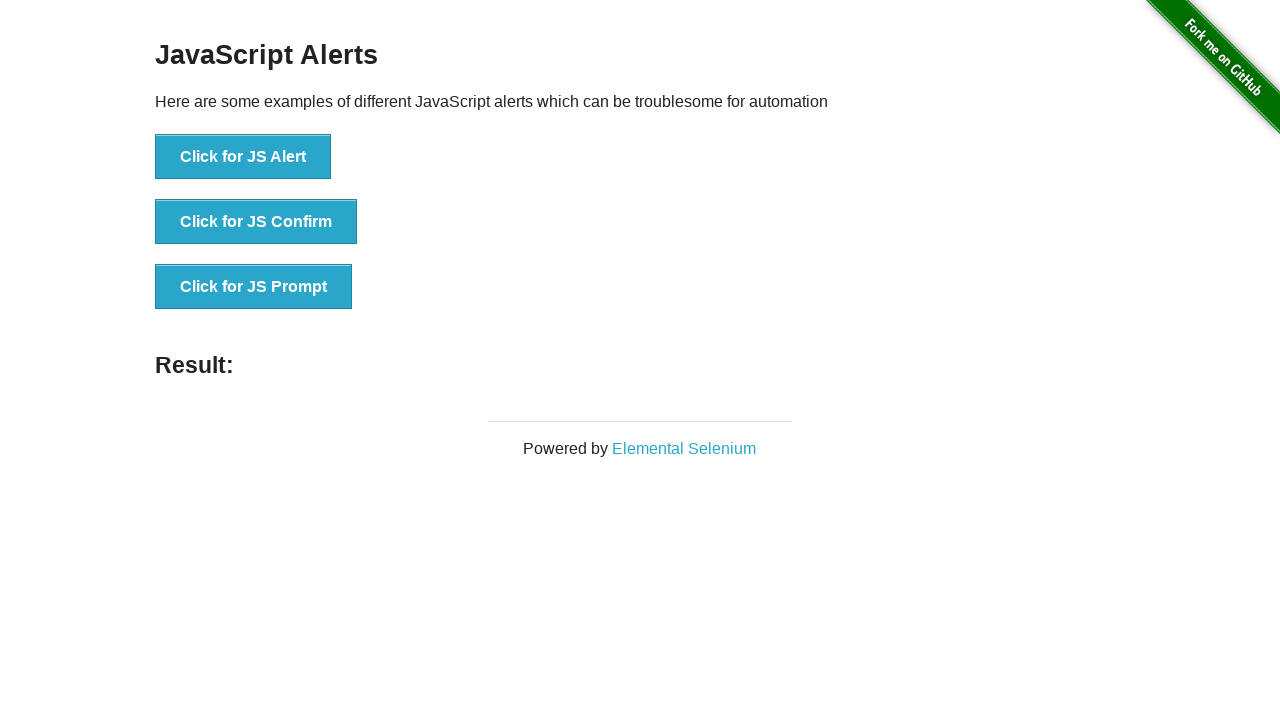

Clicked the second button to trigger JavaScript confirmation alert at (256, 222) on .example li:nth-child(2) button
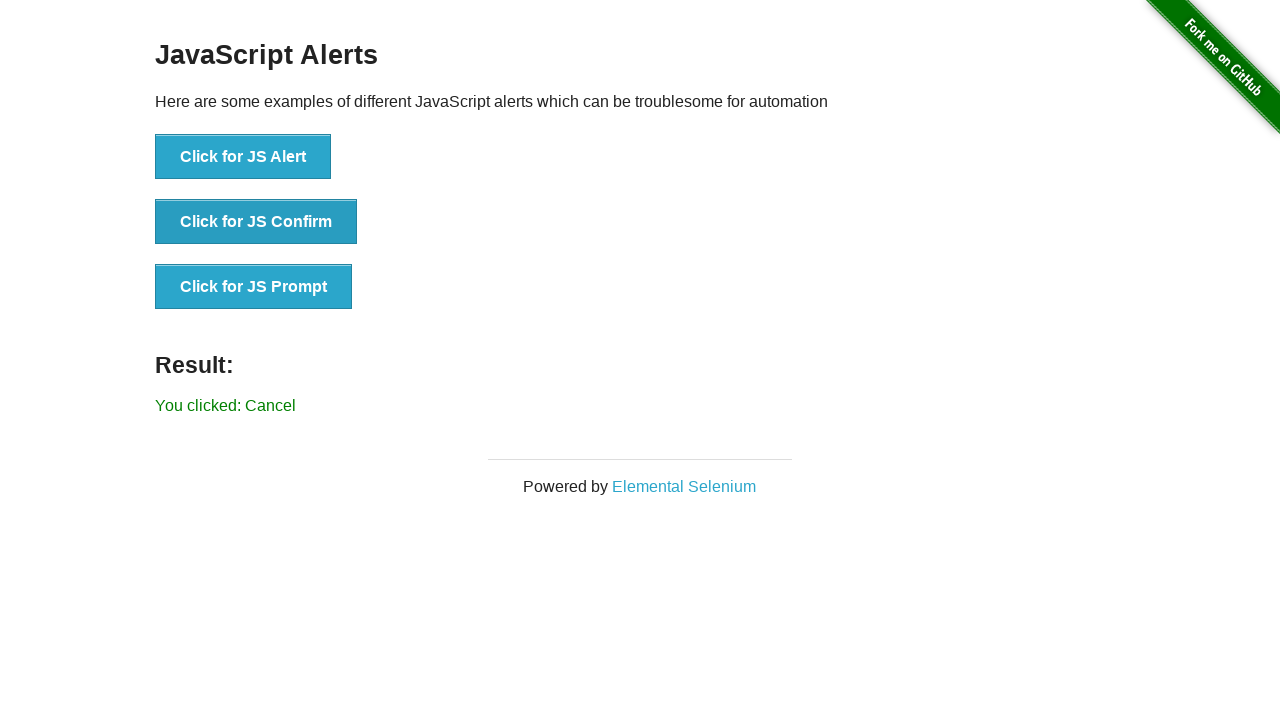

Set up dialog handler to accept the confirmation alert
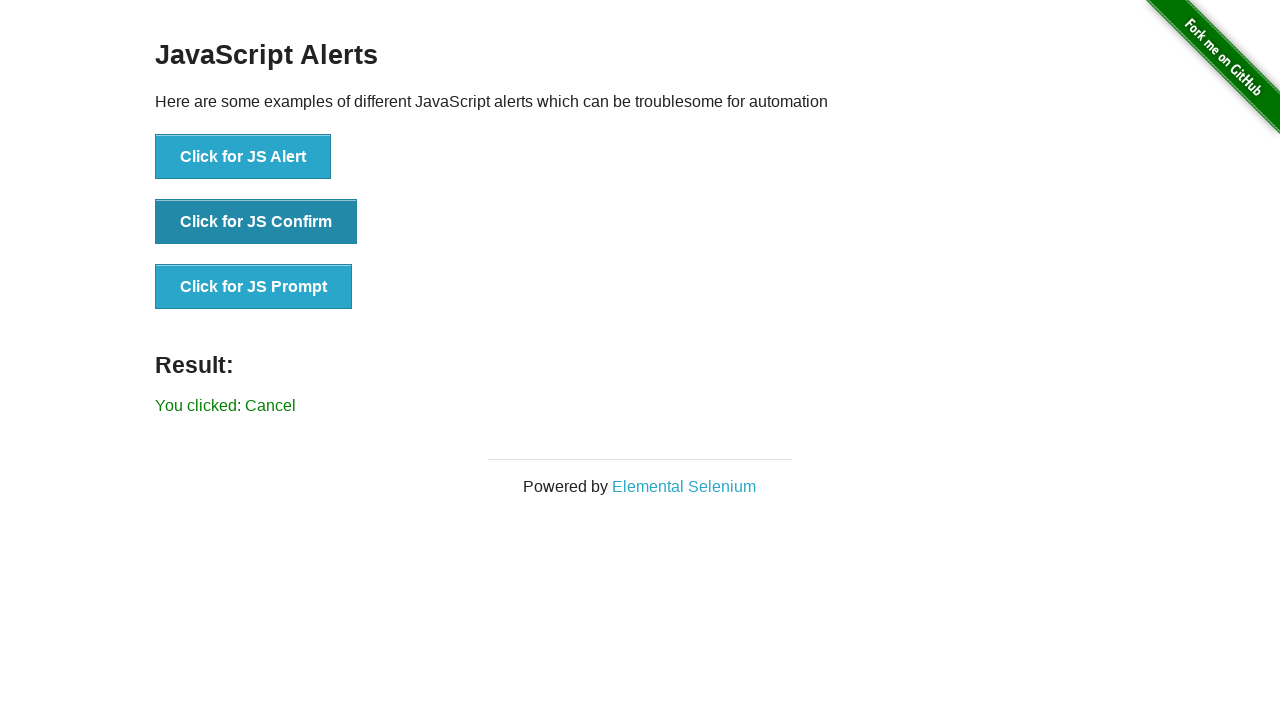

Re-clicked the second button to trigger the alert with handler ready at (256, 222) on .example li:nth-child(2) button
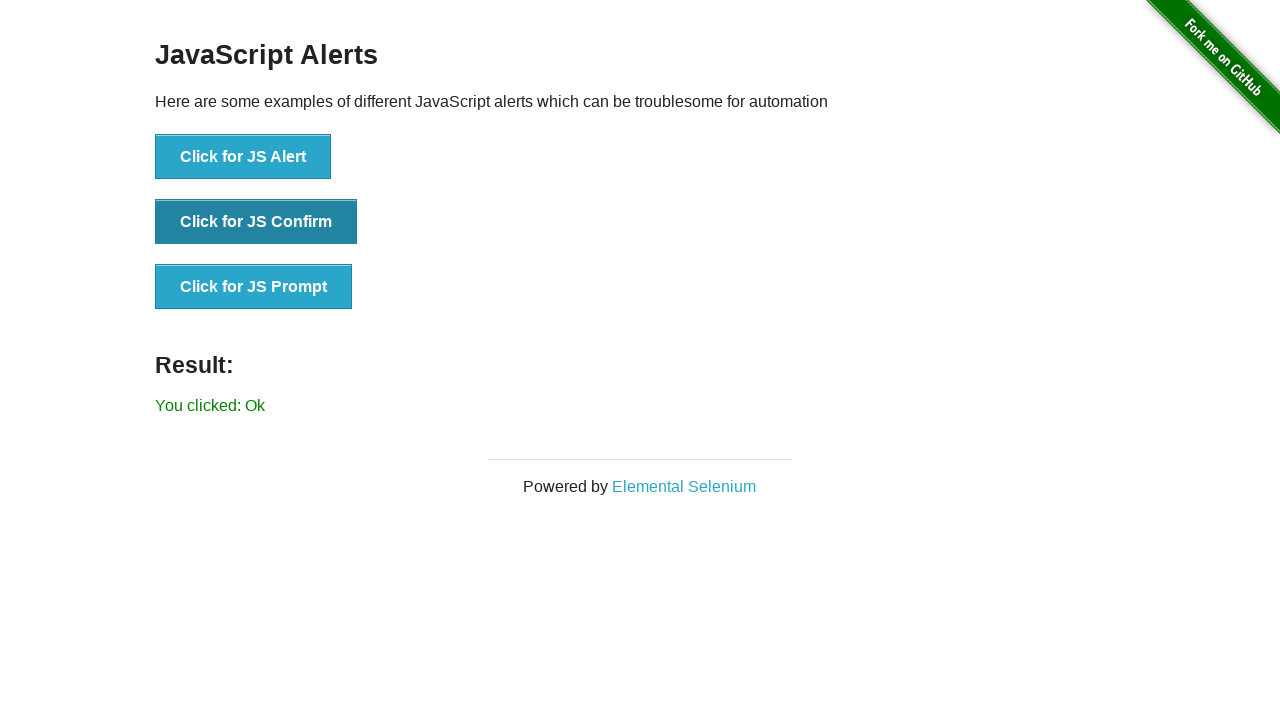

Result text element appeared on the page
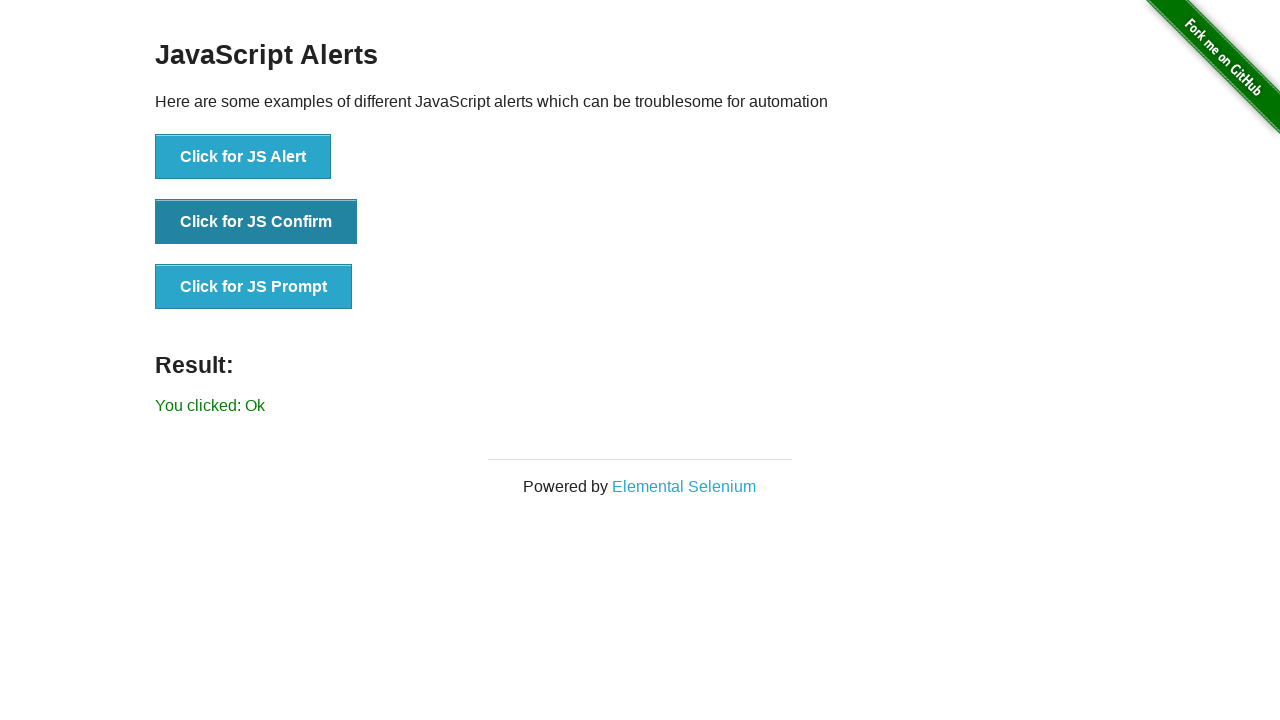

Retrieved result text from the page
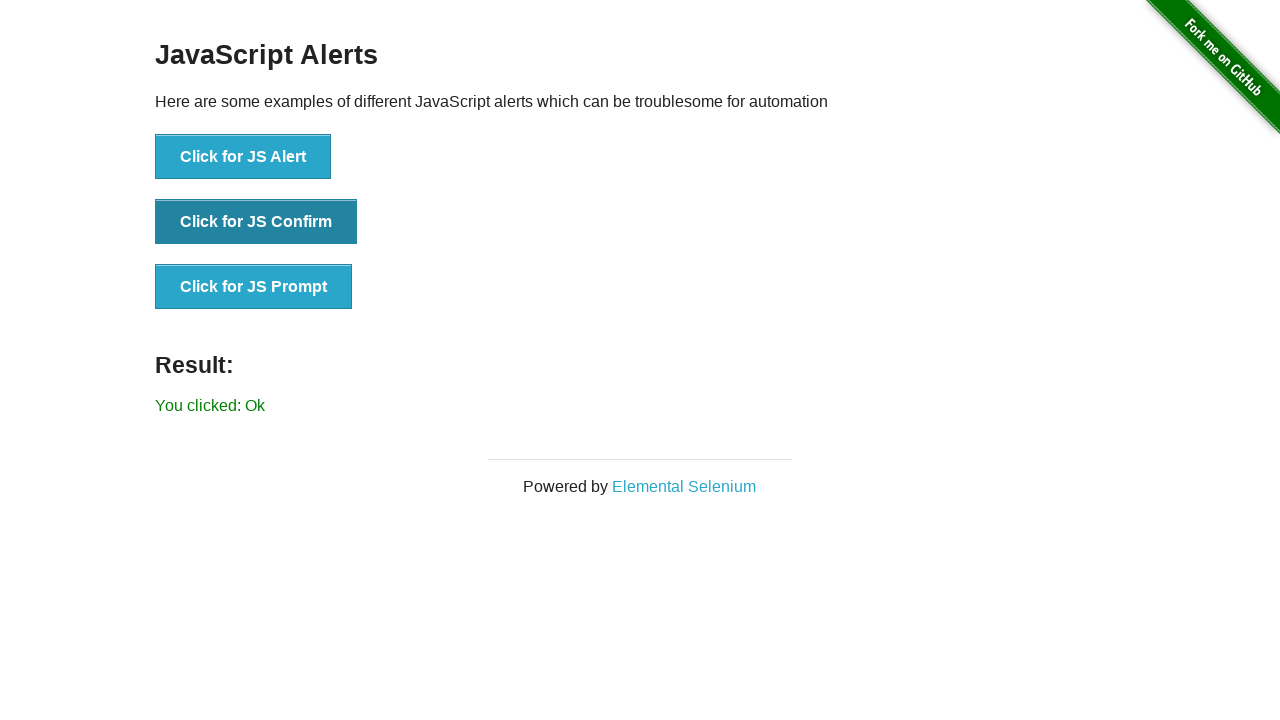

Verified result text matches 'You clicked: Ok'
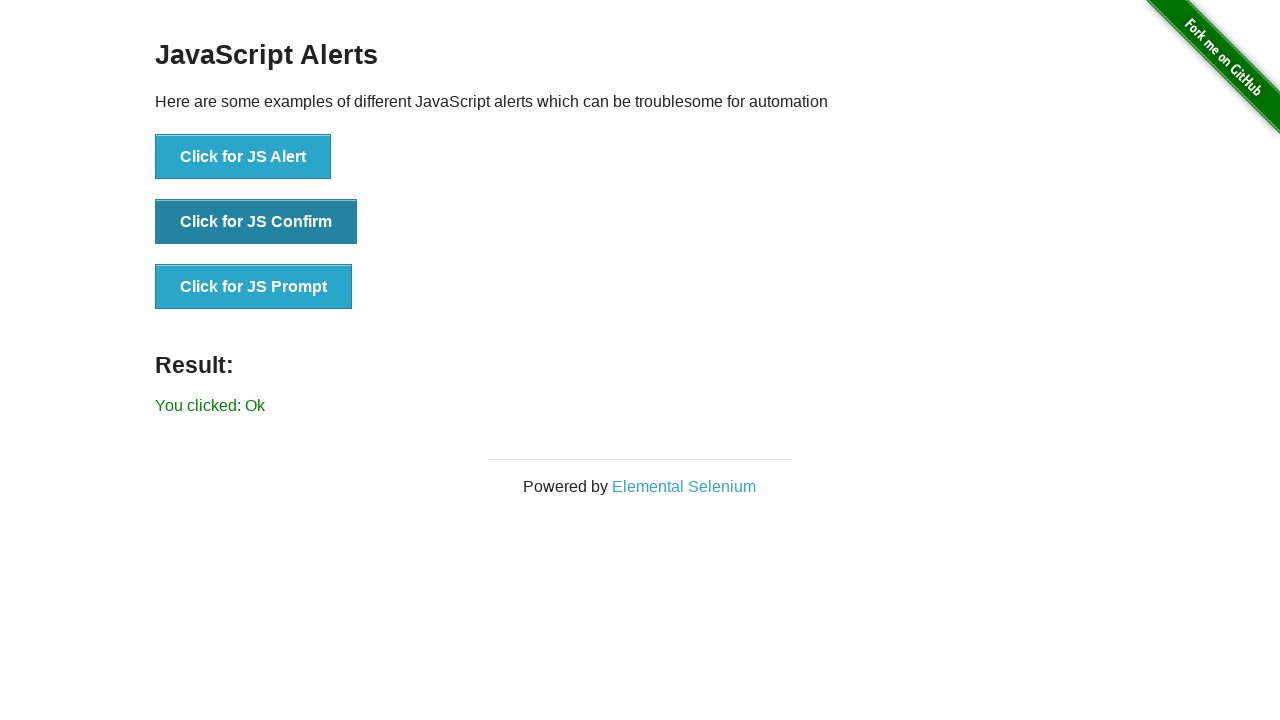

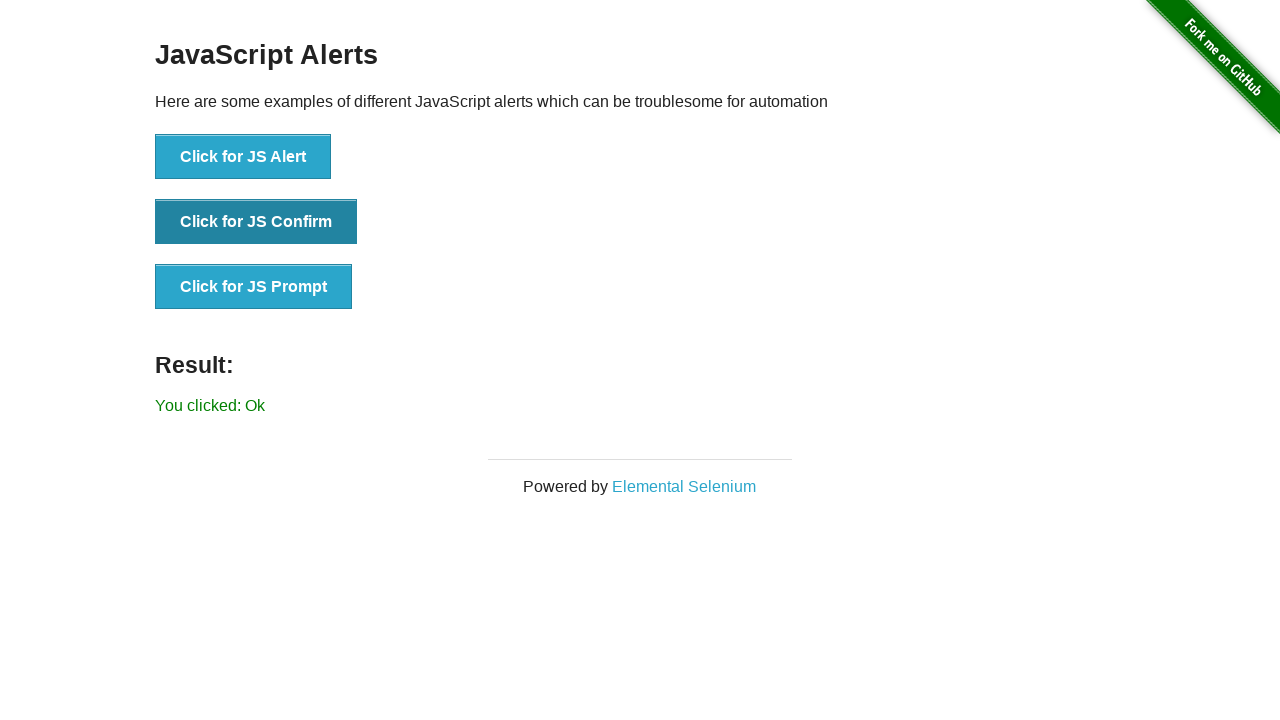